Tests the mobile recharge page by clicking on the operator dropdown field and verifying that operator options (like Airtel, Jio, etc.) are displayed in the dropdown menu.

Starting URL: https://paytm.com/recharge

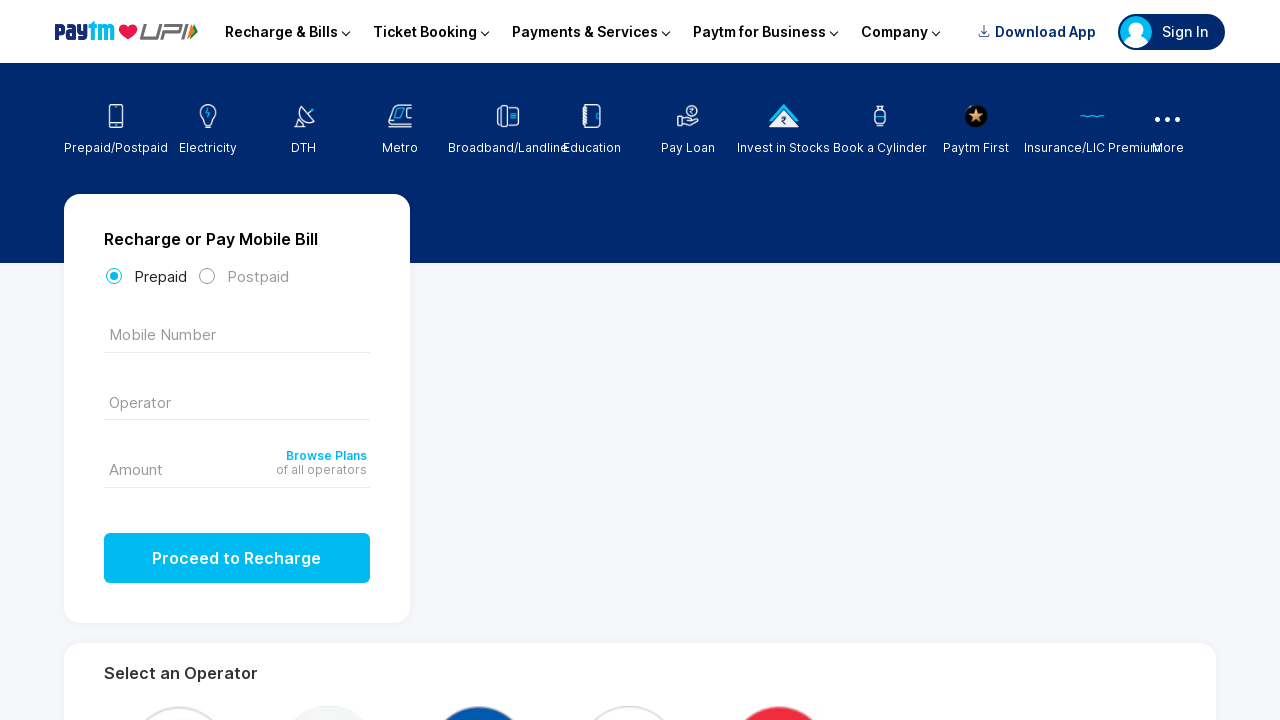

Clicked on the operator dropdown field to open it at (237, 400) on xpath=//*[@tabindex='1']//*[@type='text']
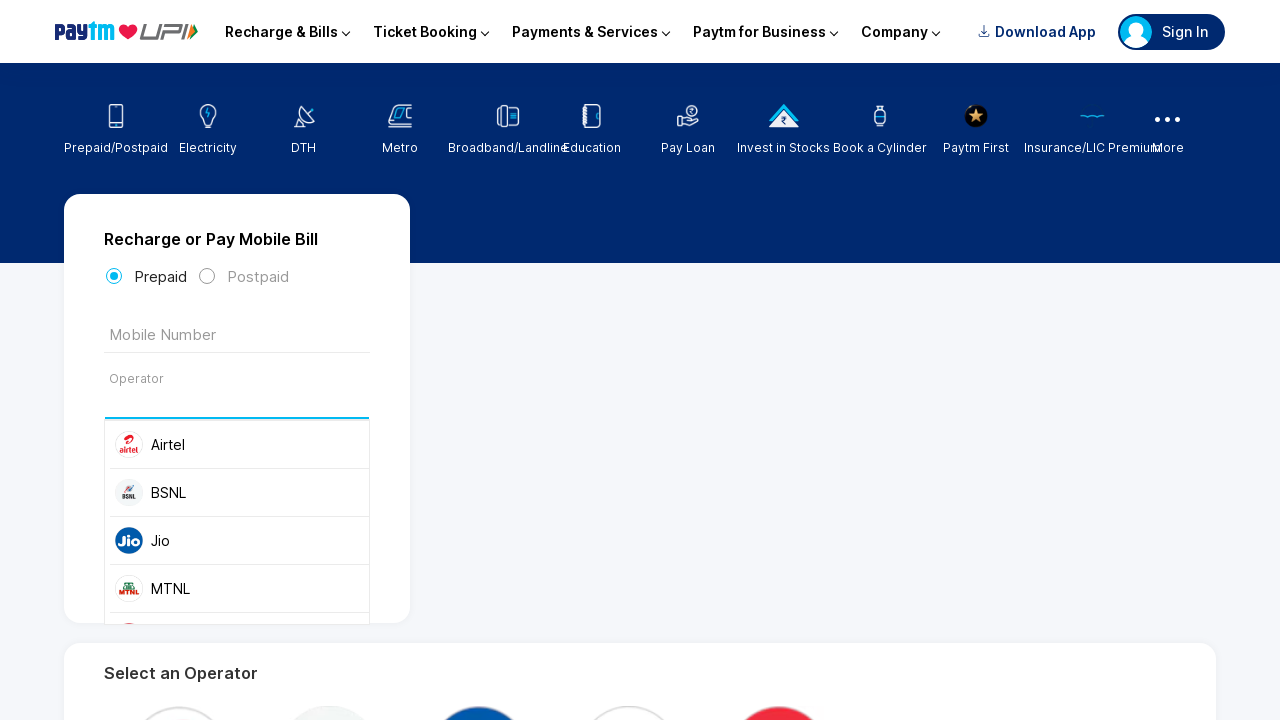

Dropdown options appeared and loaded
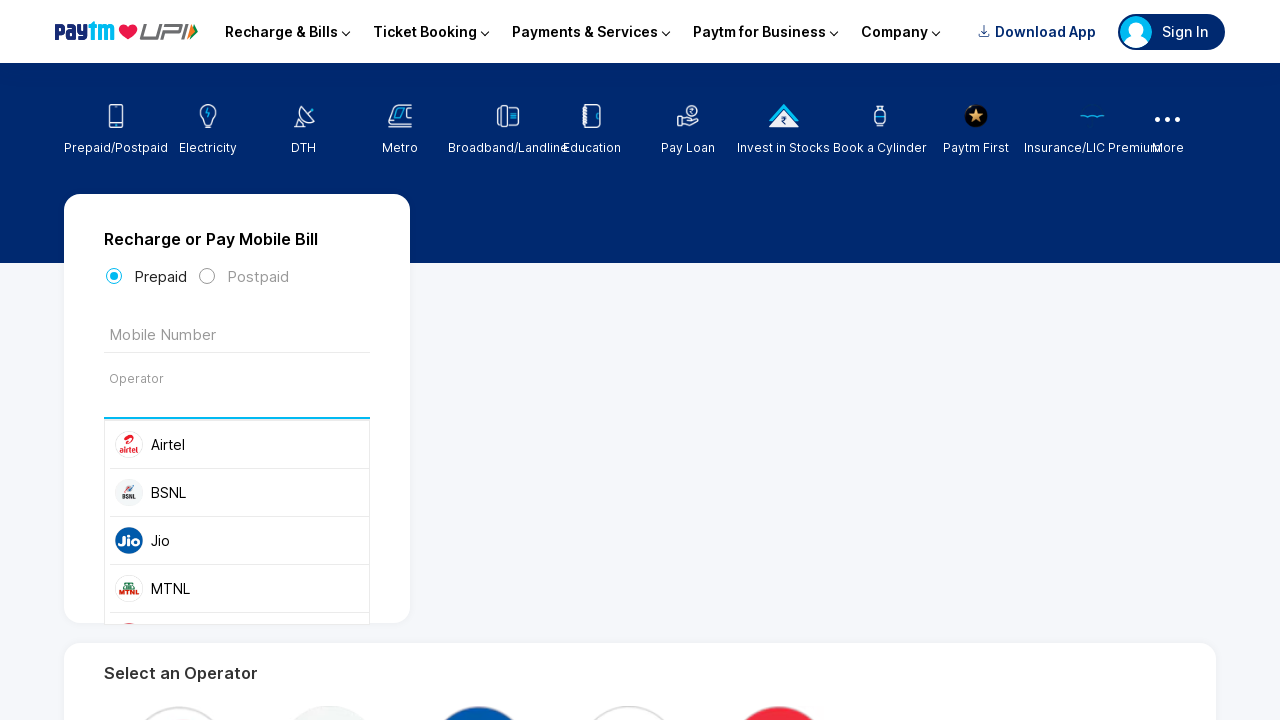

Located dropdown option elements
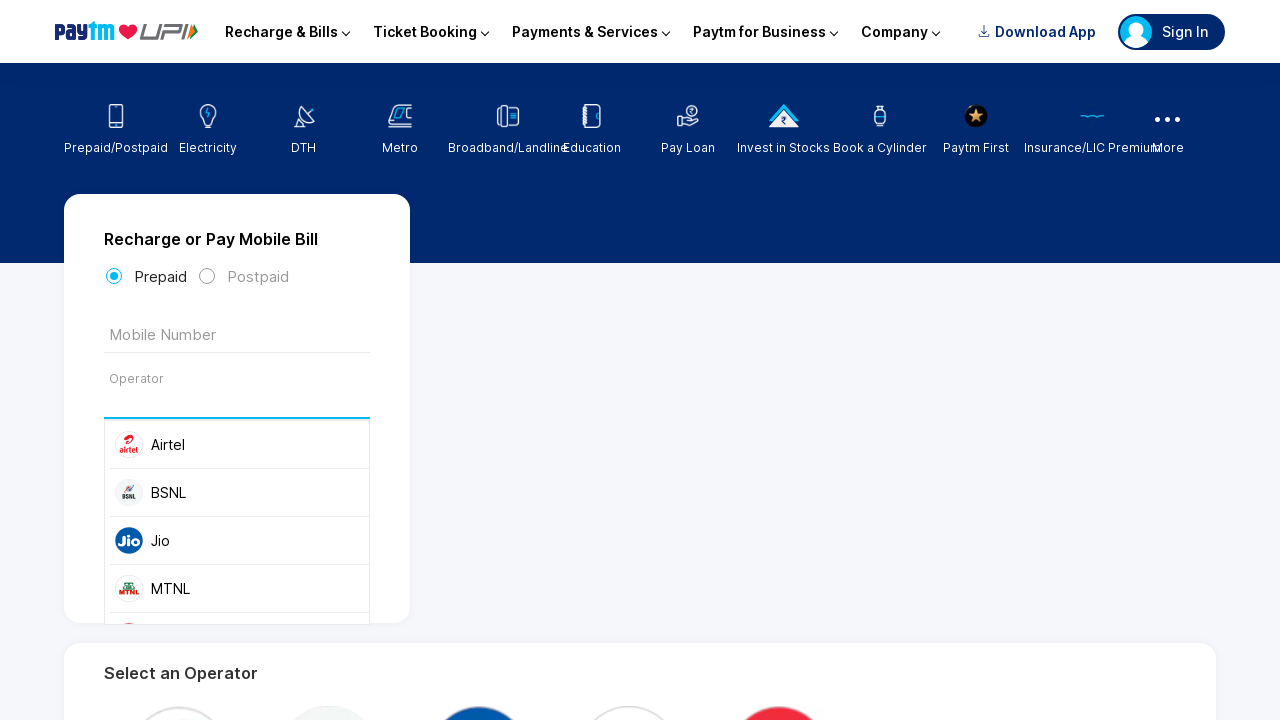

Verified that operator options (Airtel, Jio, etc.) are visible in the dropdown menu
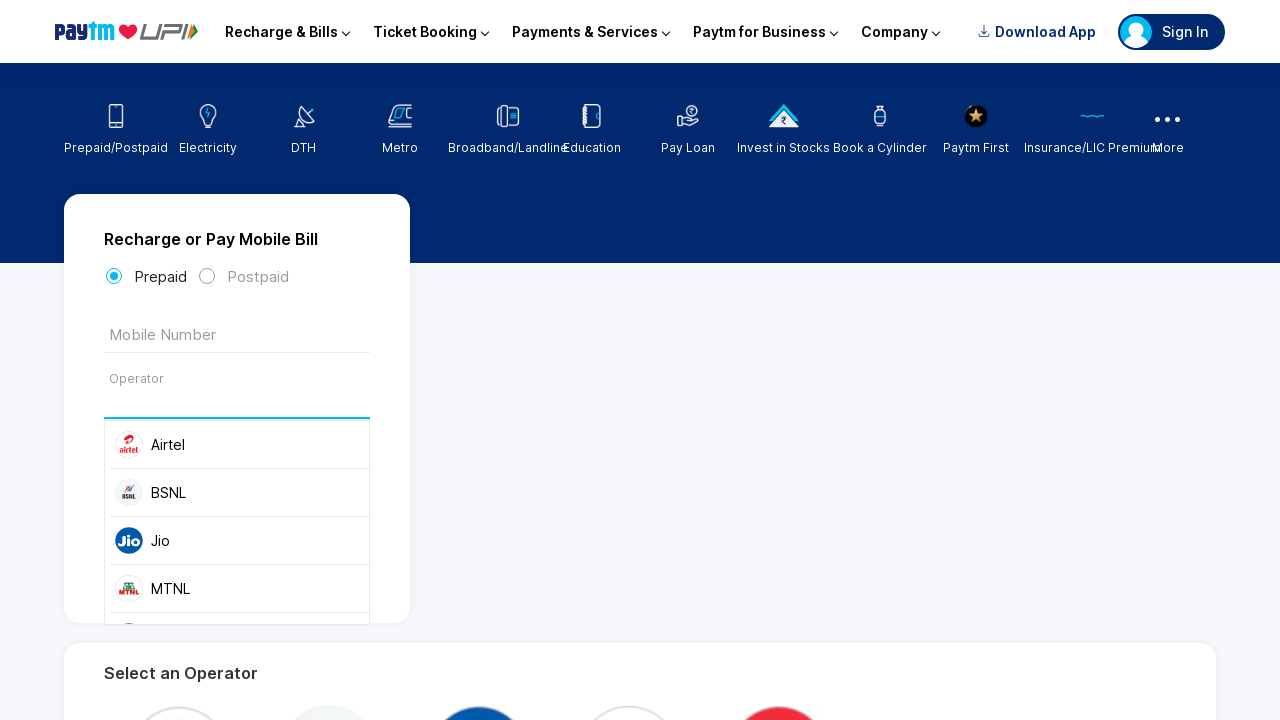

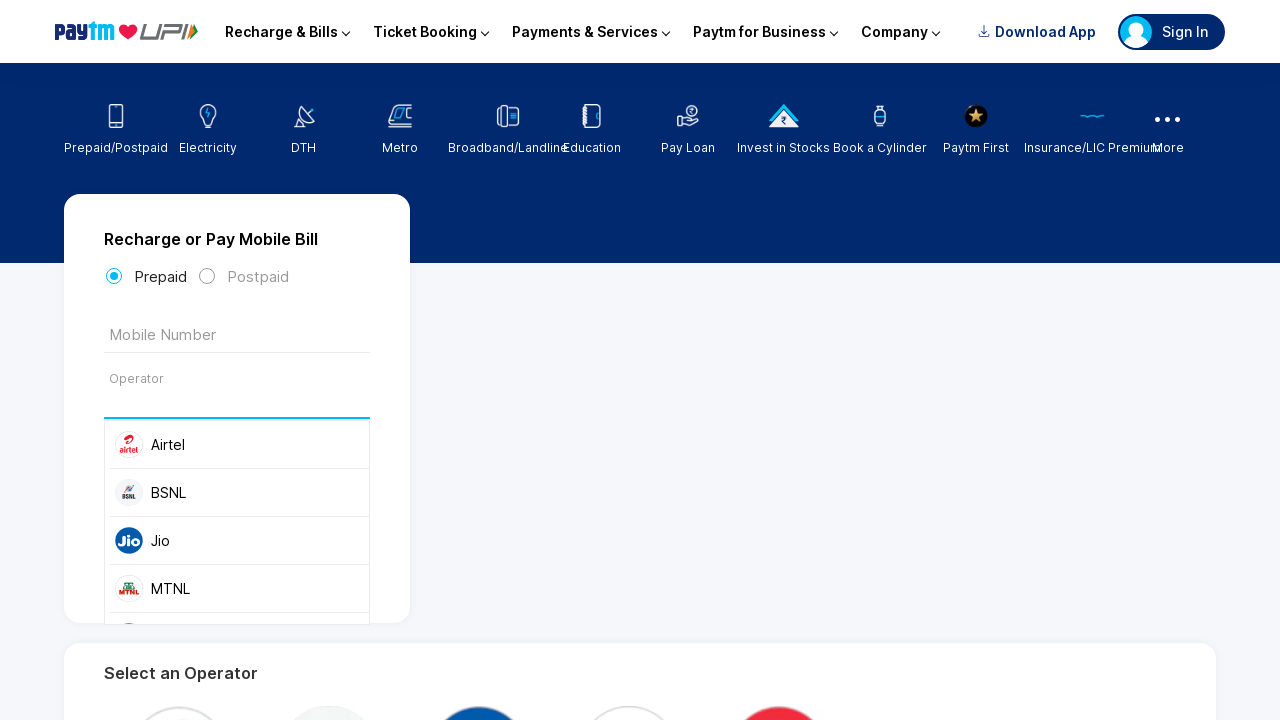